Tests dropdown functionality on a registration page by locating the job title dropdown and verifying its options are accessible

Starting URL: https://test.my-fork.com/register

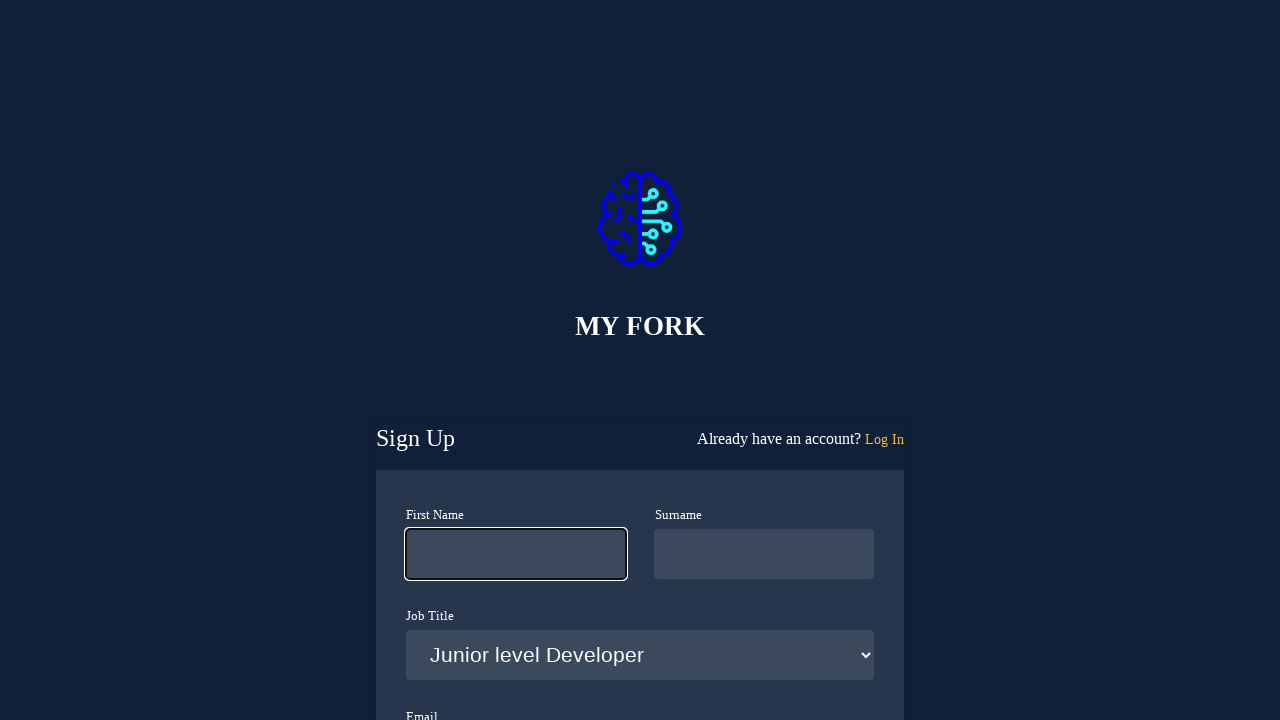

Waited for job title dropdown selector to be visible
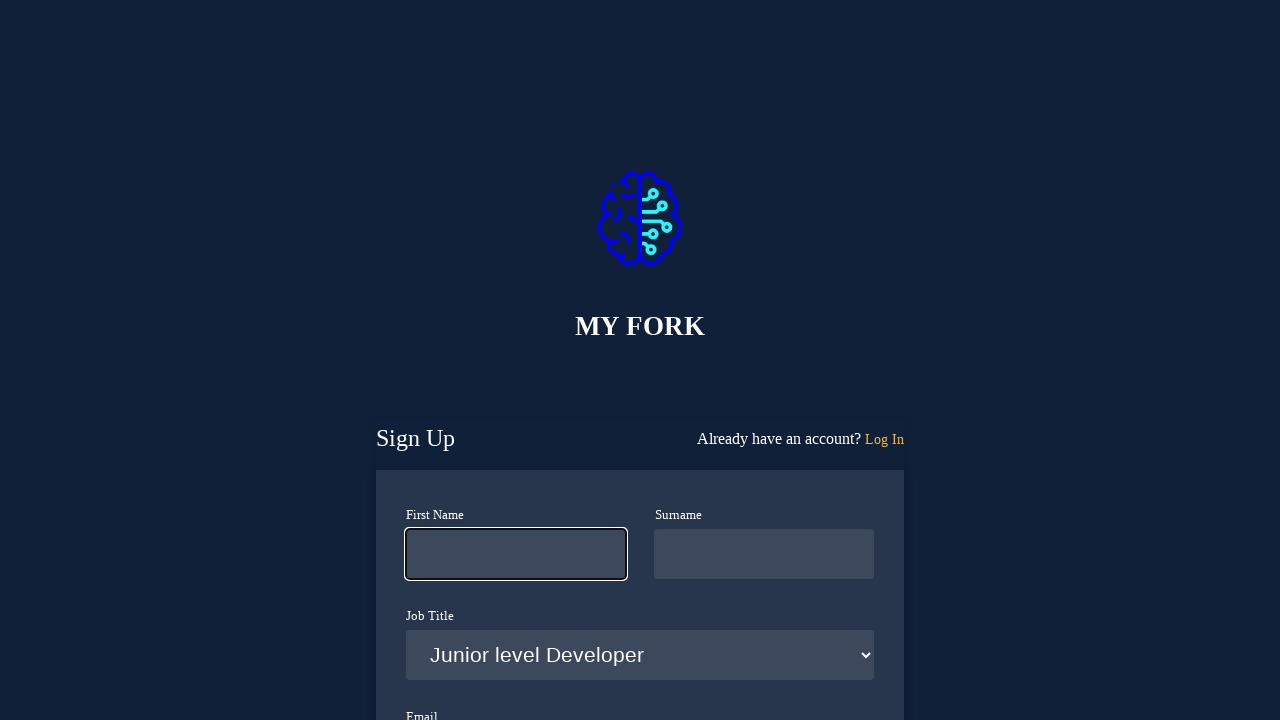

Located the job title dropdown element
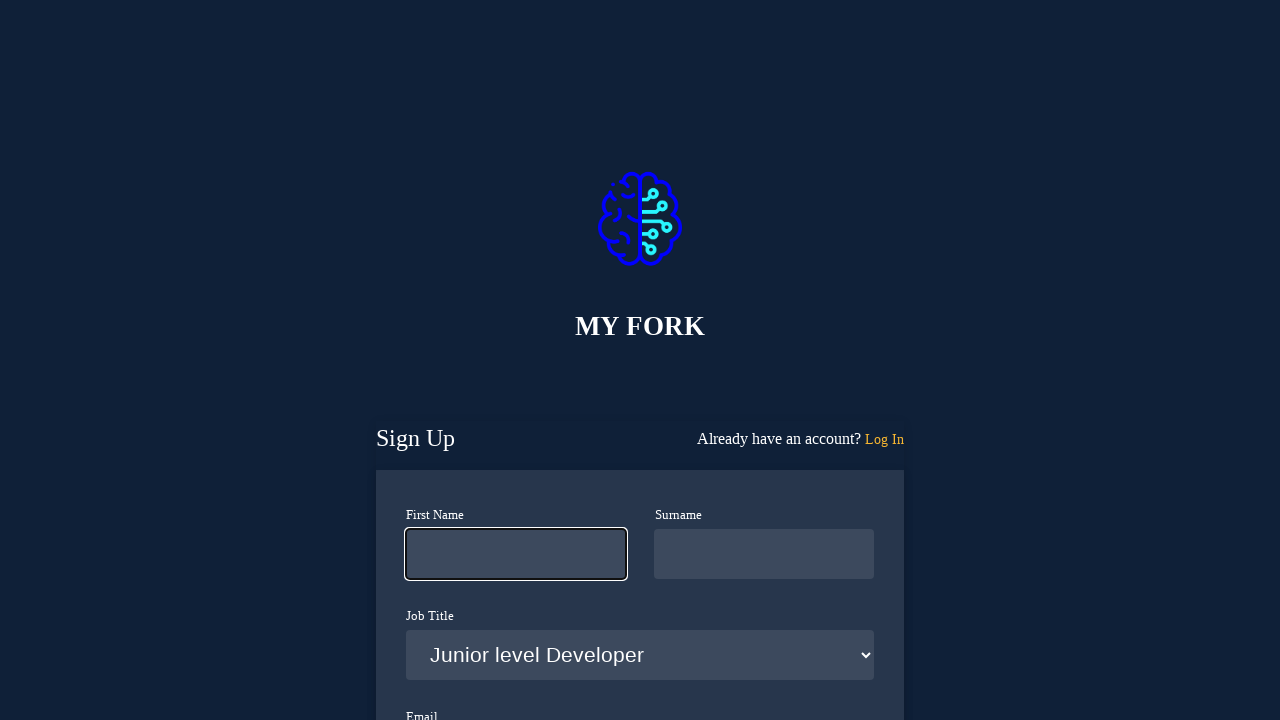

Clicked on the job title dropdown to open it at (640, 655) on select#job-title
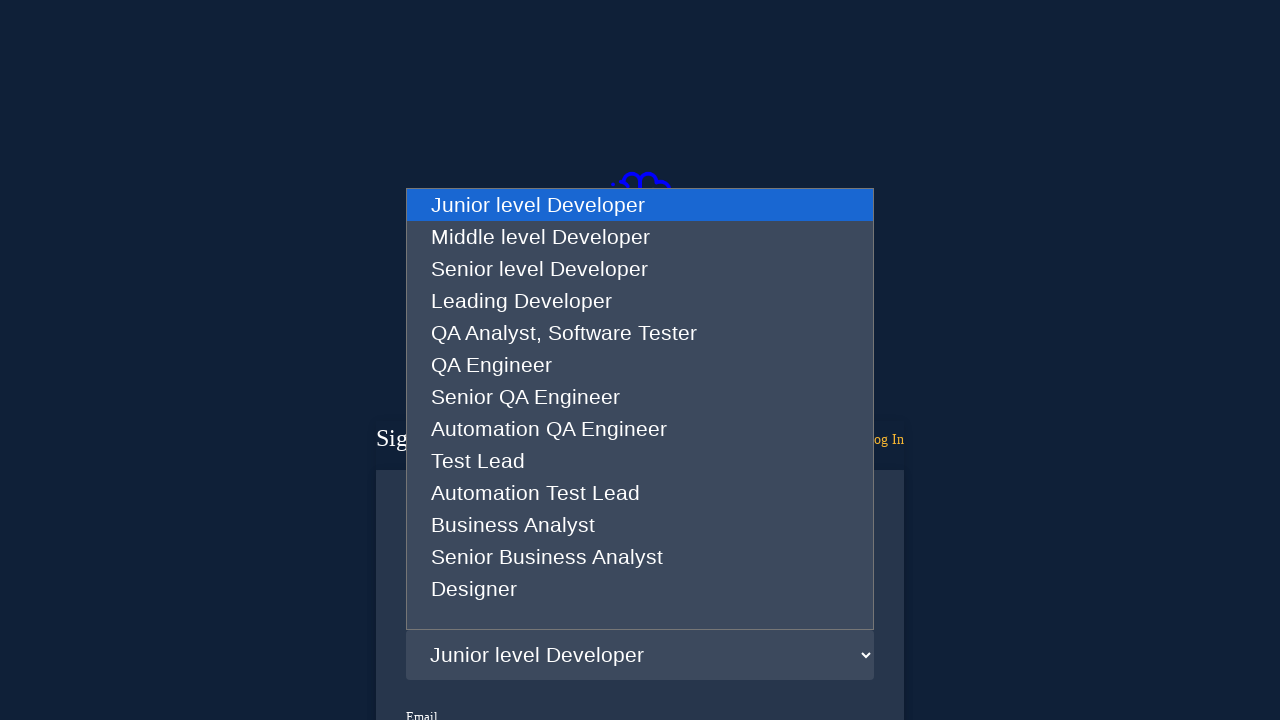

Retrieved all dropdown options from the job title select element
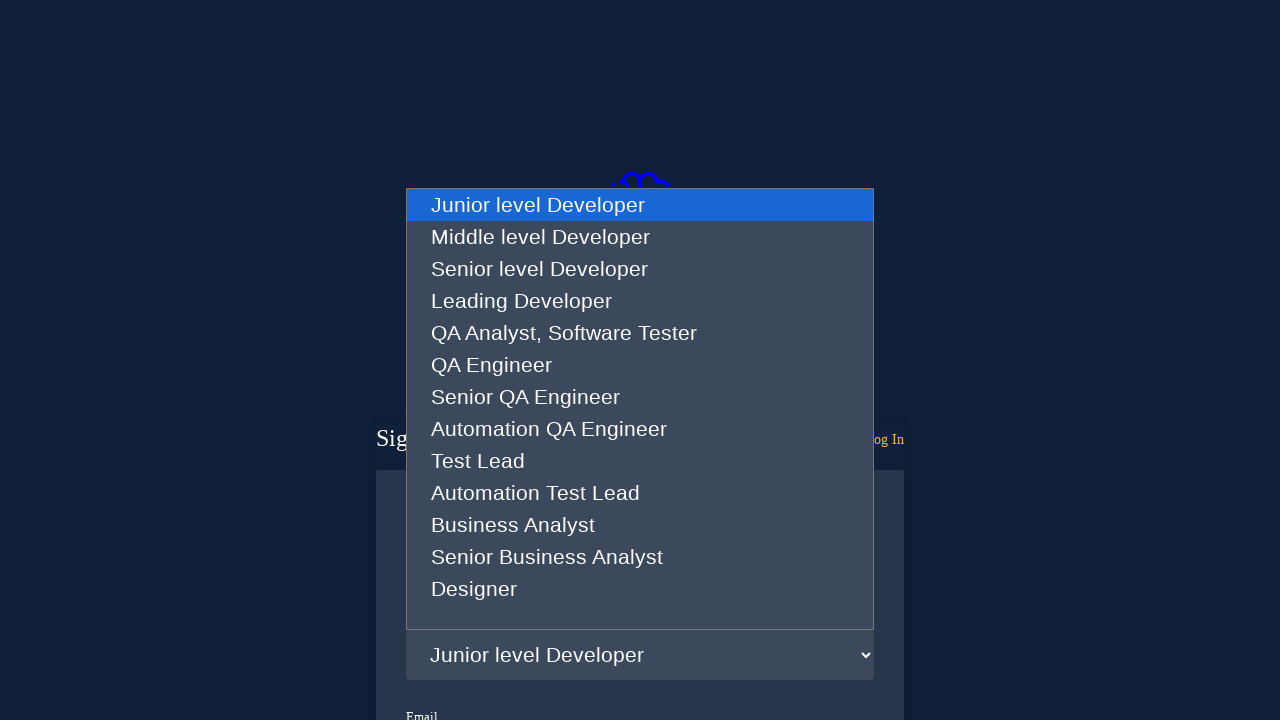

Selected the second option from the job title dropdown on select#job-title
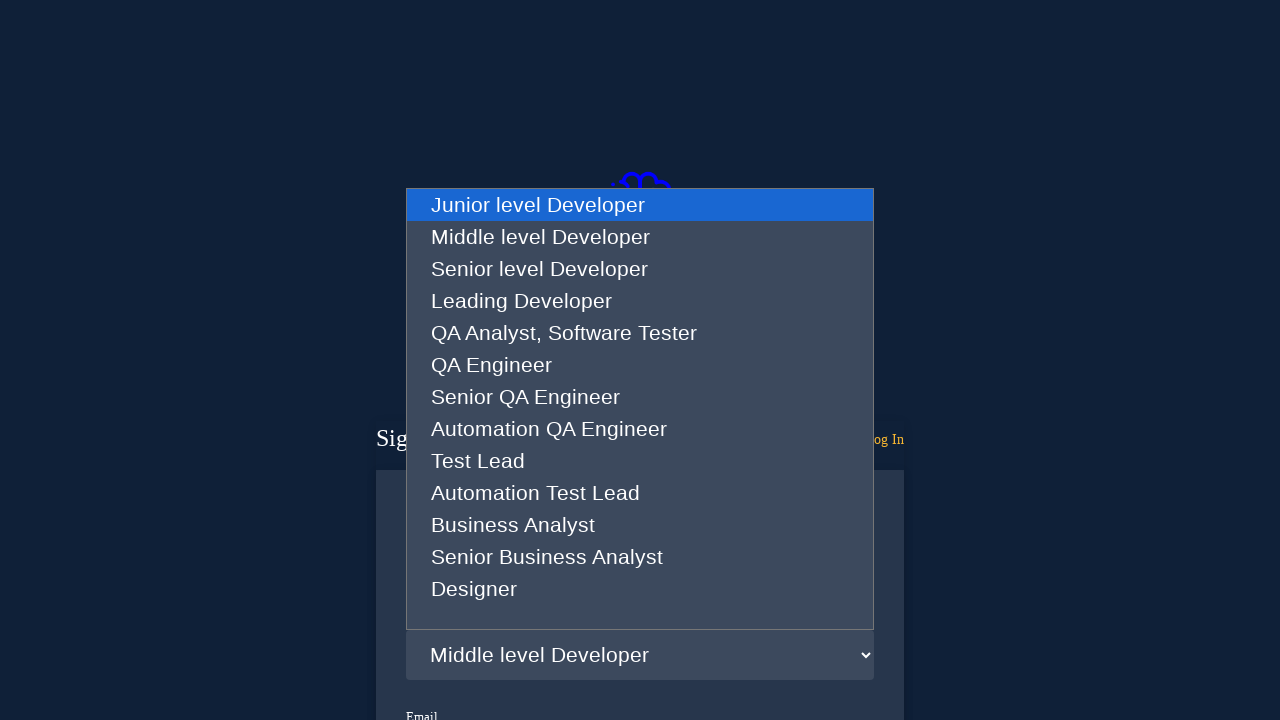

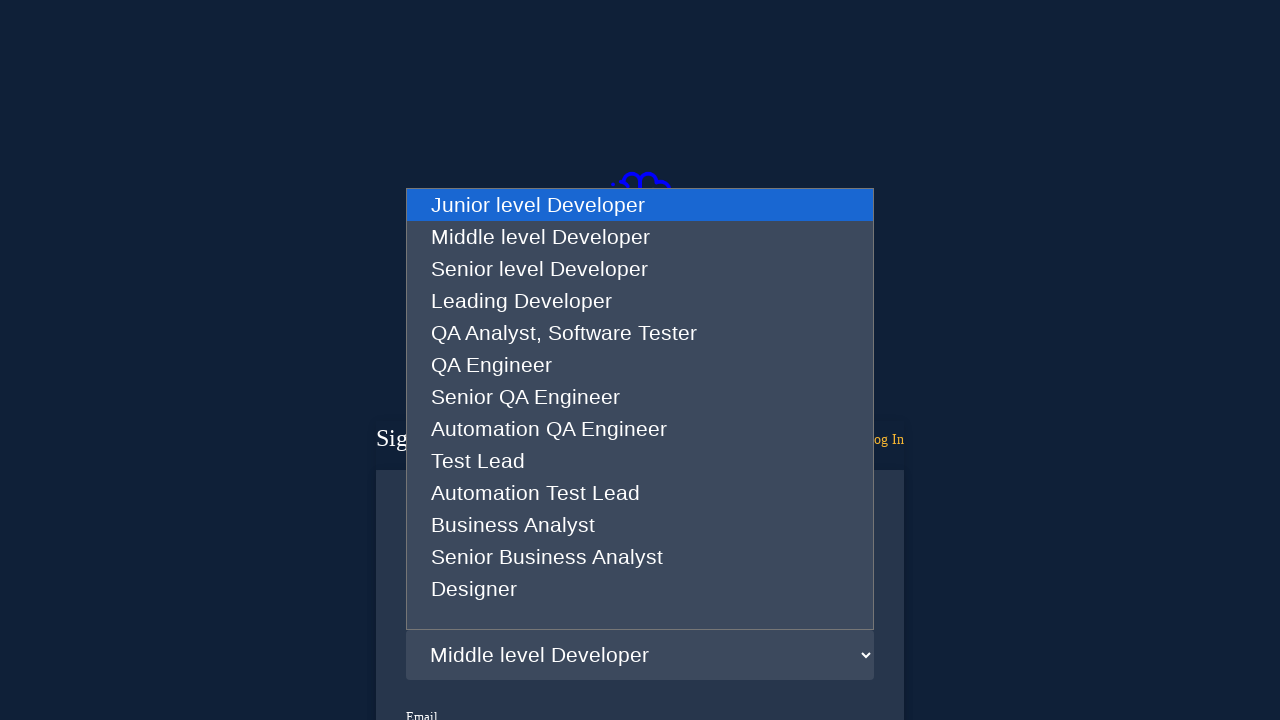